Tests the NiceHash profitability calculator by cycling through different time range filters (1D, 1W, 1M) and verifying that profit values are displayed for each selection

Starting URL: https://www.nicehash.com/profitability-calculator/nvidia-gtx-1650-super

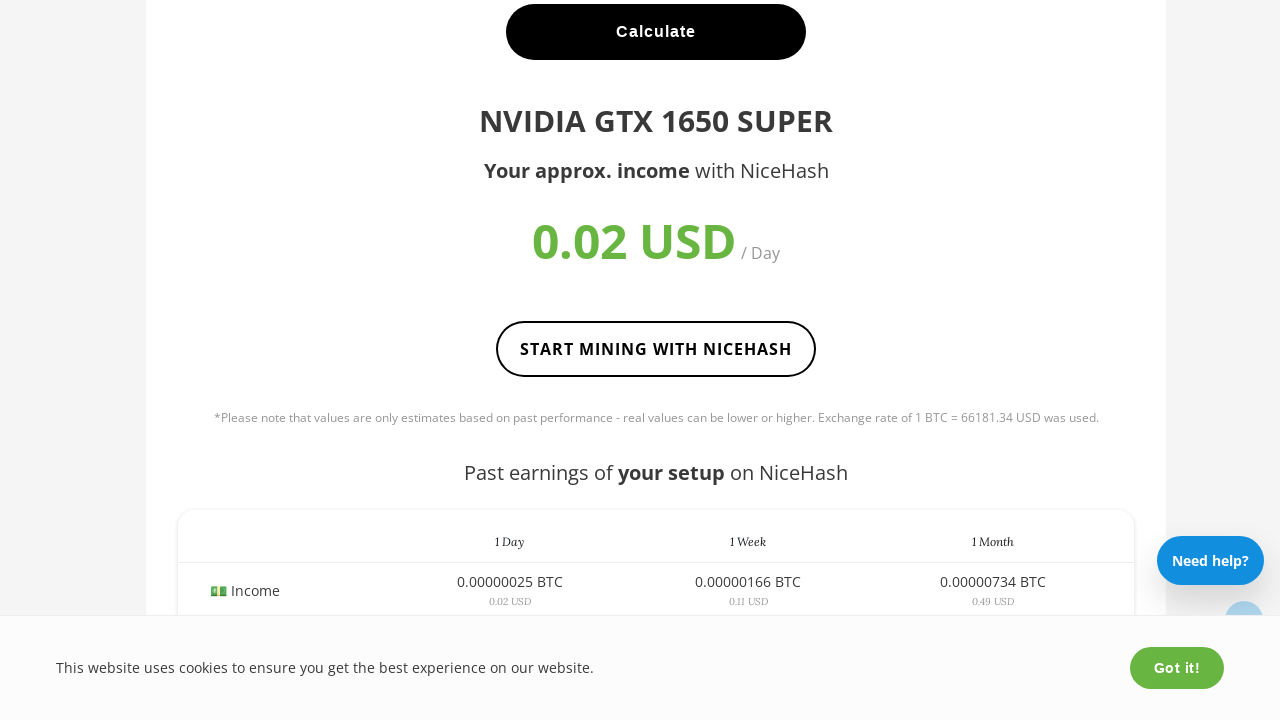

Waited for filter elements to load on profitability calculator page
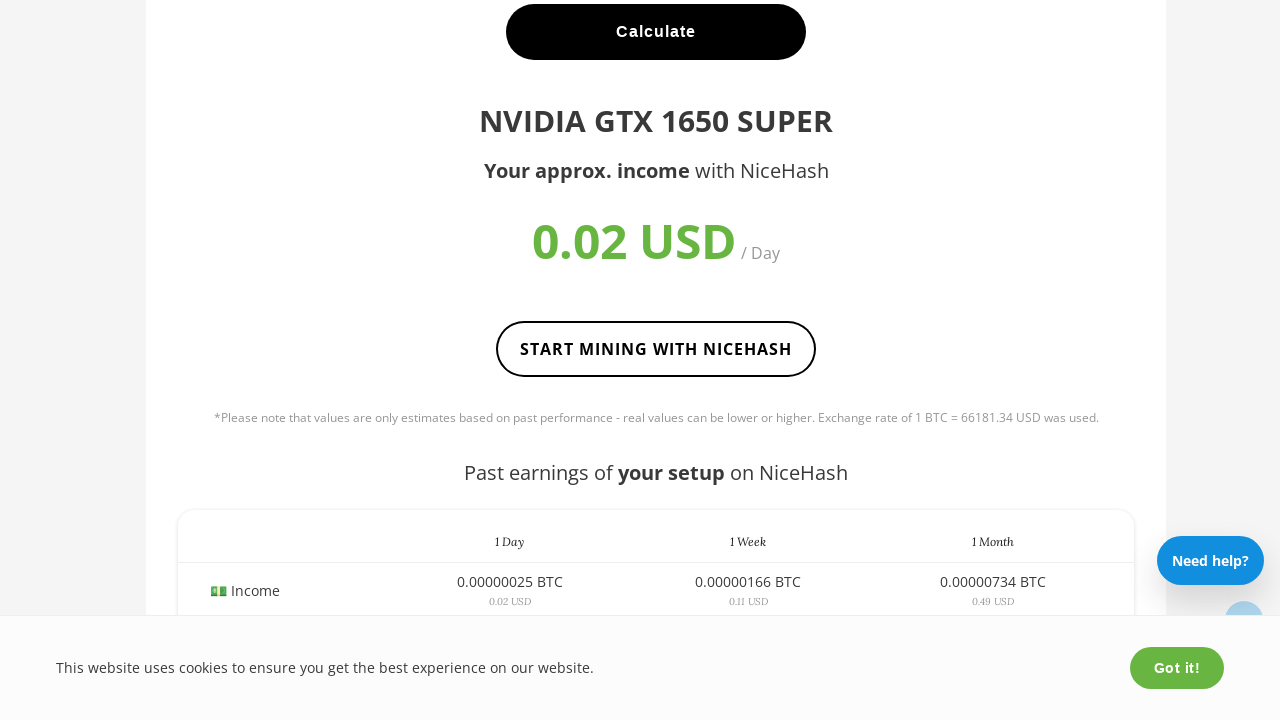

Clicked 1D time range filter at (1024, 361) on .filter >> internal:has-text="1D"i
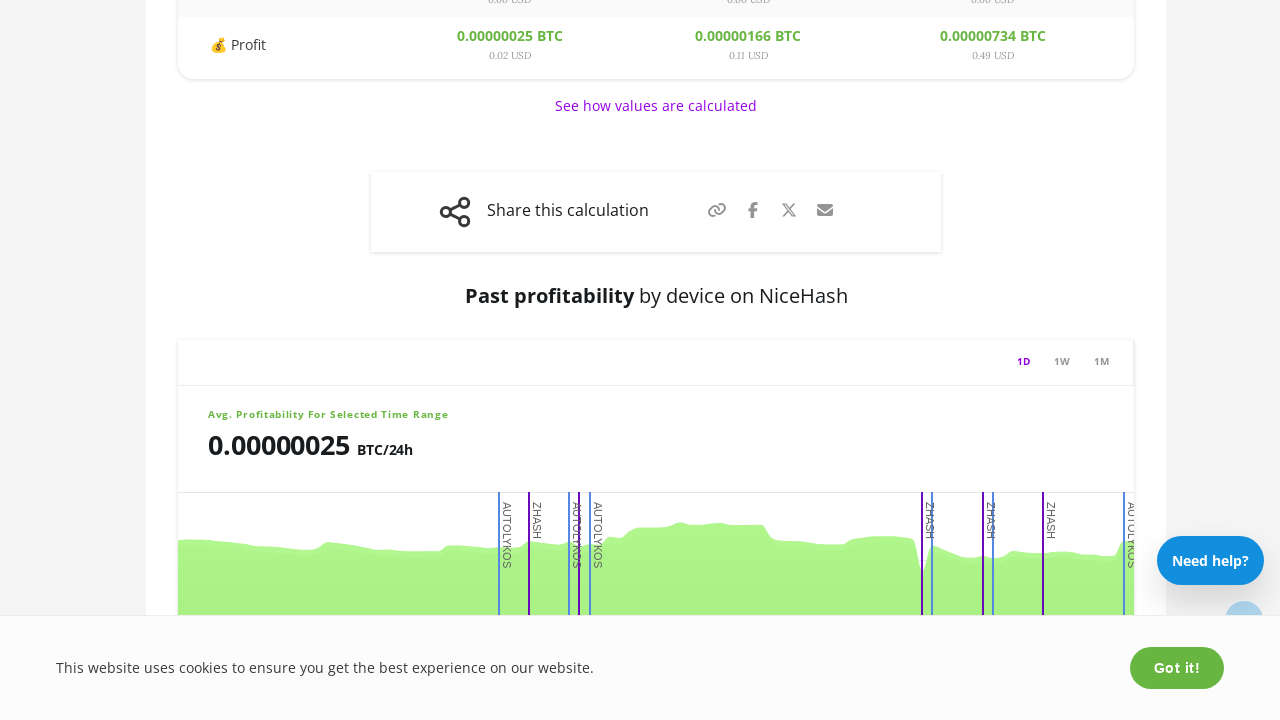

Profit value loaded for 1D filter
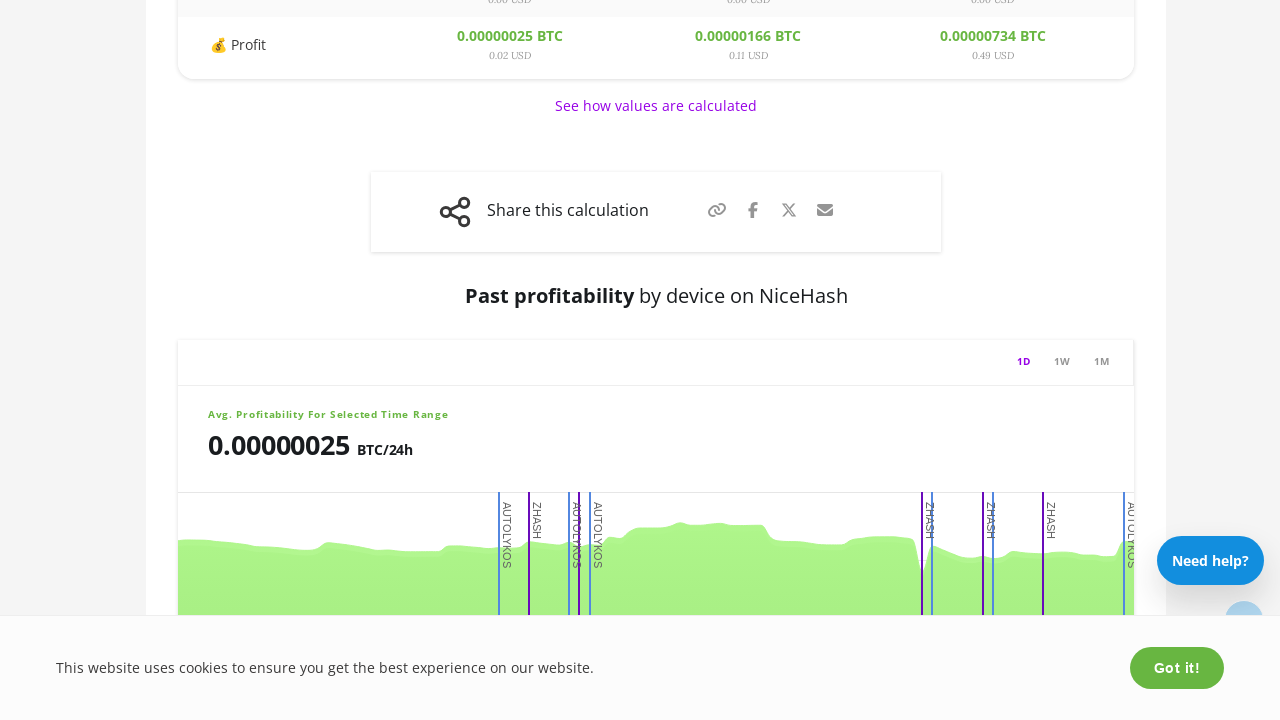

Clicked 1W time range filter at (1062, 361) on .filter >> internal:has-text="1W"i
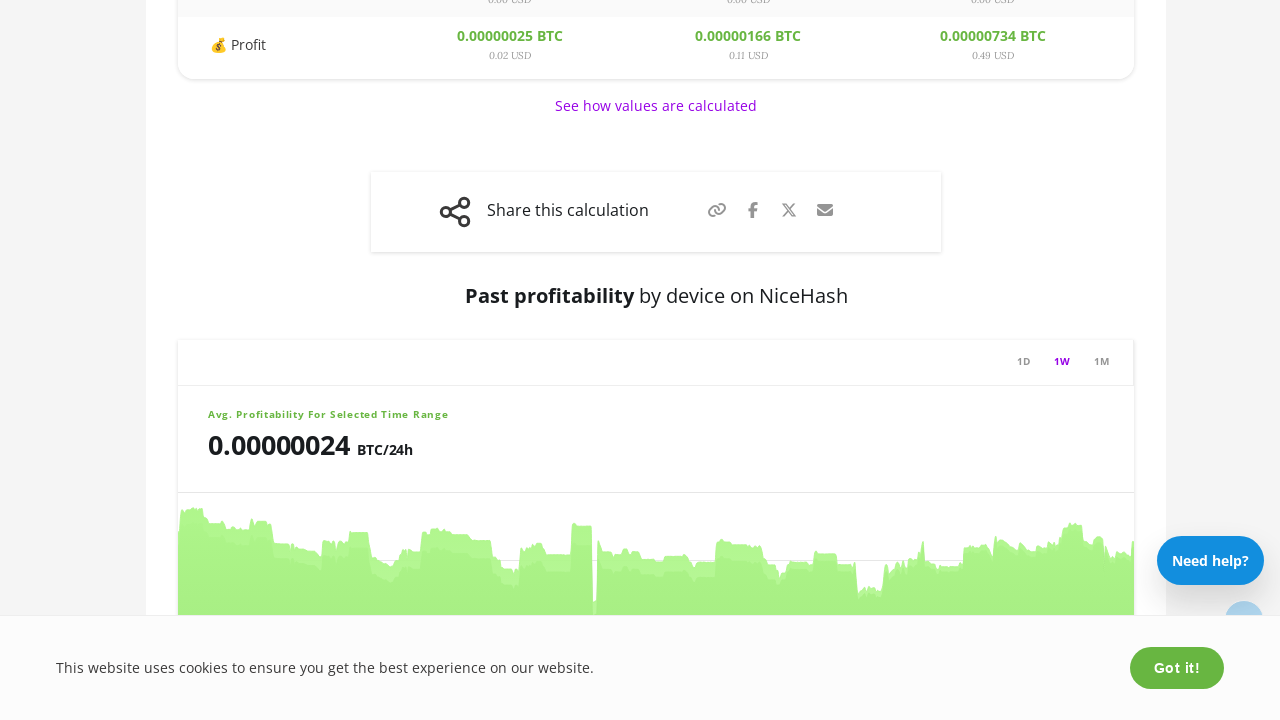

Profit value loaded for 1W filter
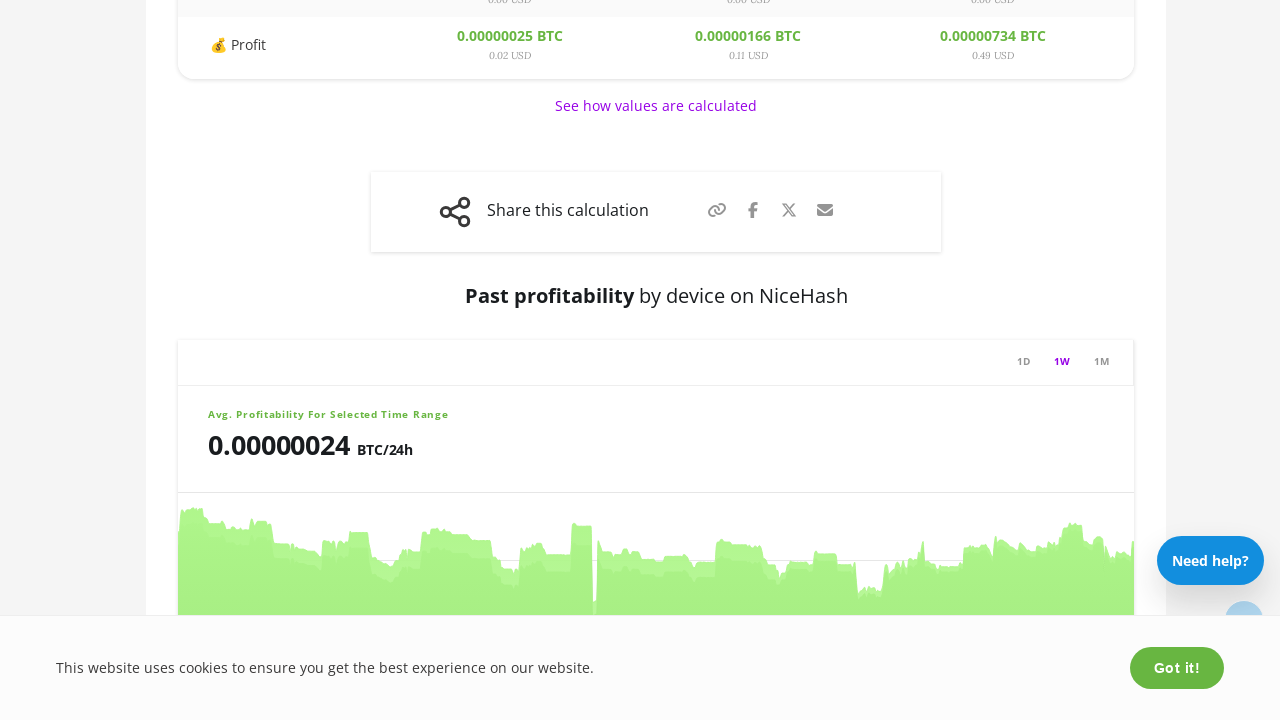

Clicked 1M time range filter at (1102, 361) on .filter >> internal:has-text="1M"i
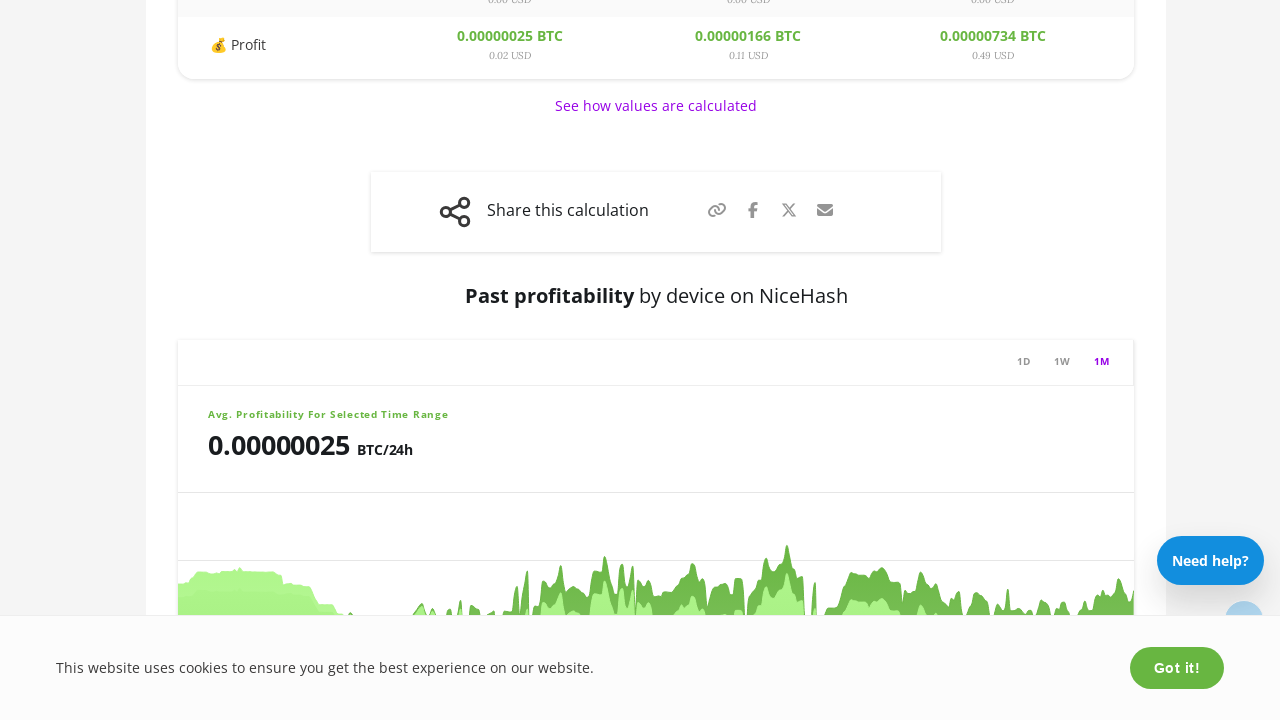

Profit value loaded for 1M filter
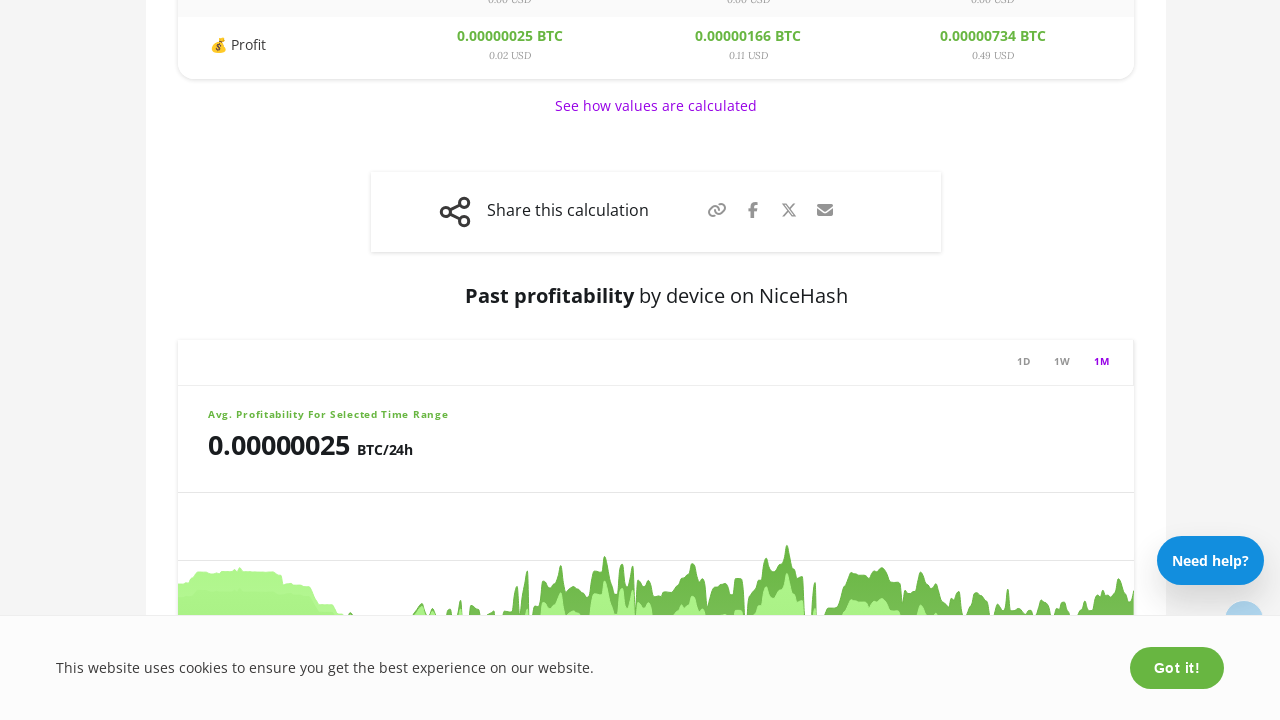

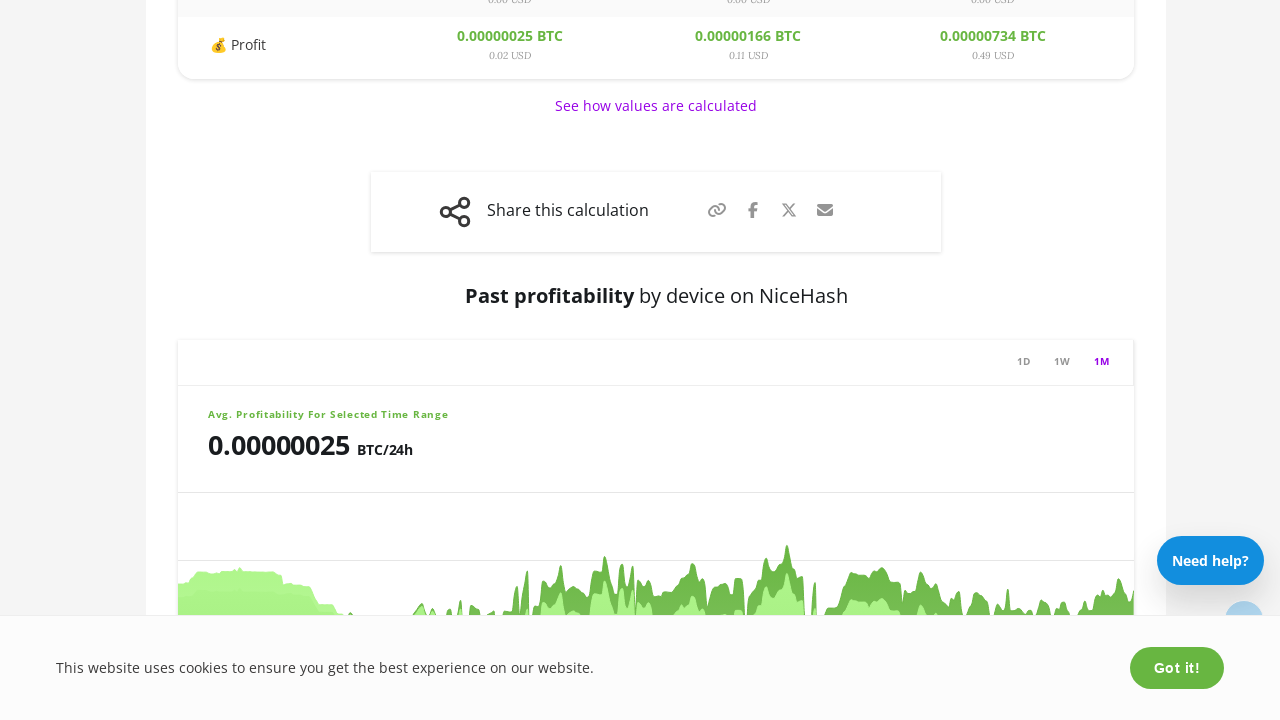